Tests JavaScript prompt dialog by dismissing it first, then accepting it with text input

Starting URL: https://the-internet.herokuapp.com/javascript_alerts

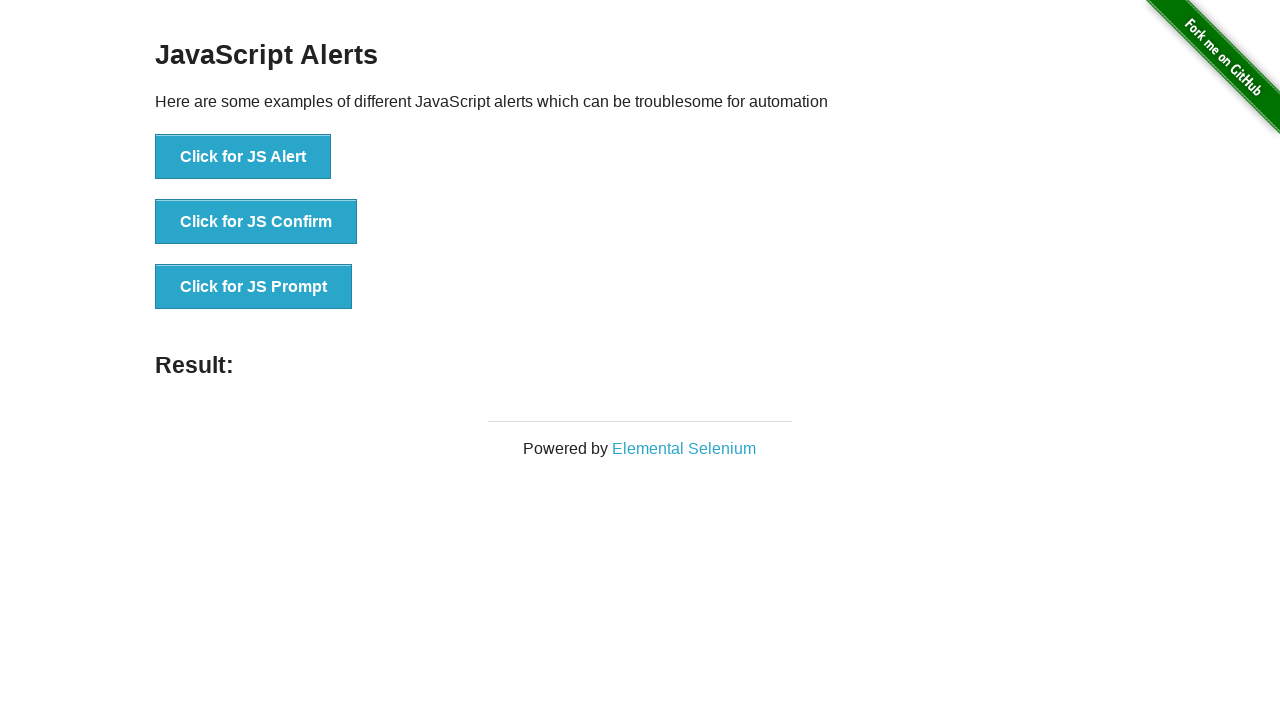

Clicked JS Prompt button and dismissed the dialog at (254, 287) on xpath=//button[text()='Click for JS Prompt']
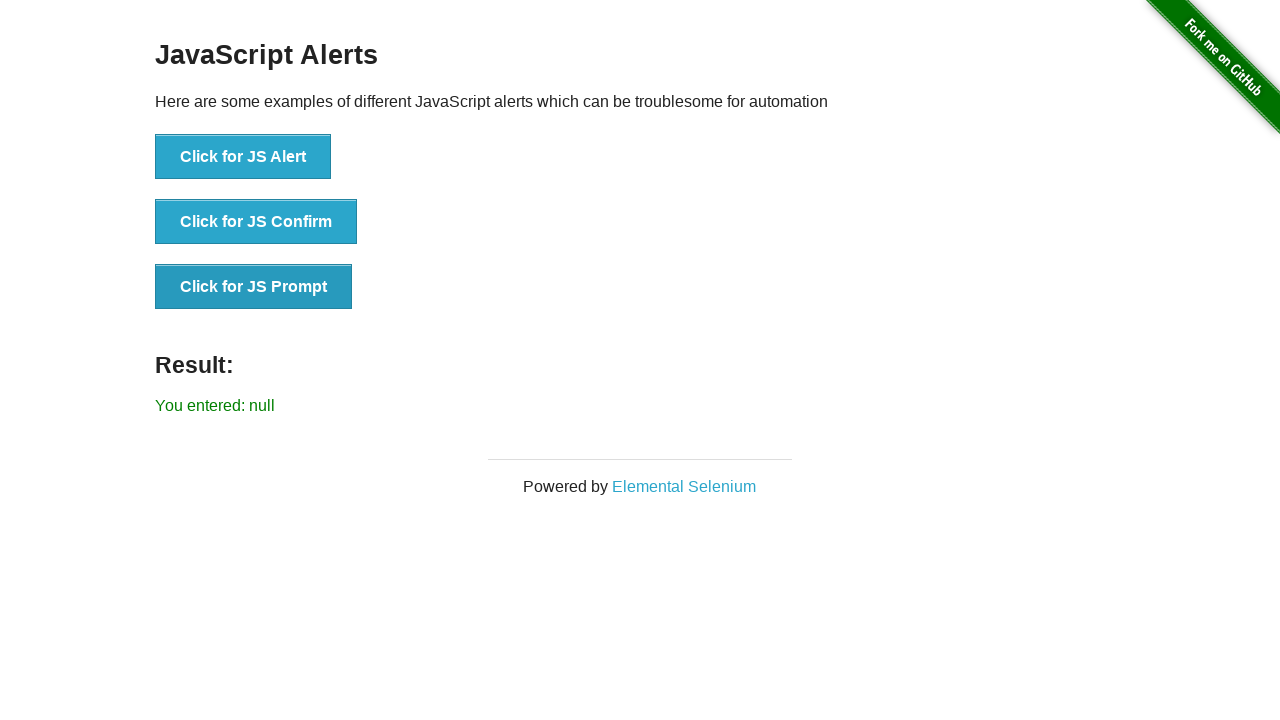

Verified that dismissing the prompt returned 'null' result
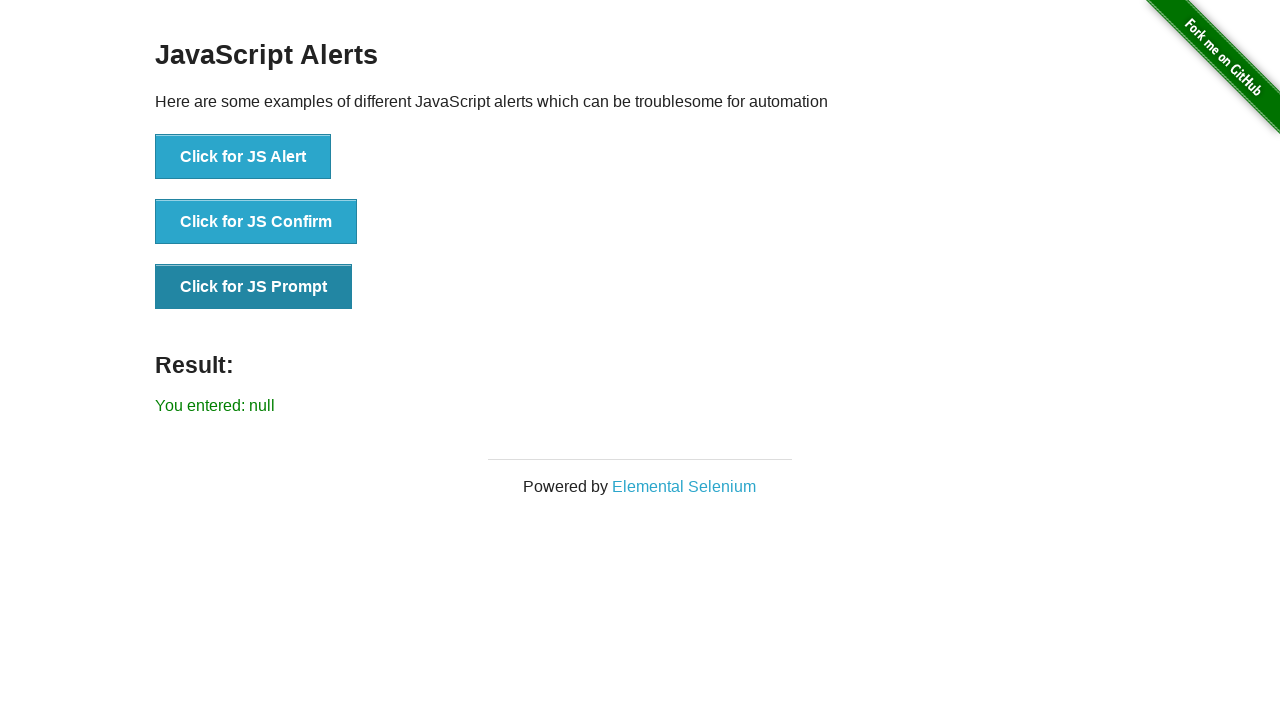

Clicked JS Prompt button and accepted the dialog with text 'test' at (254, 287) on xpath=//button[text()='Click for JS Prompt']
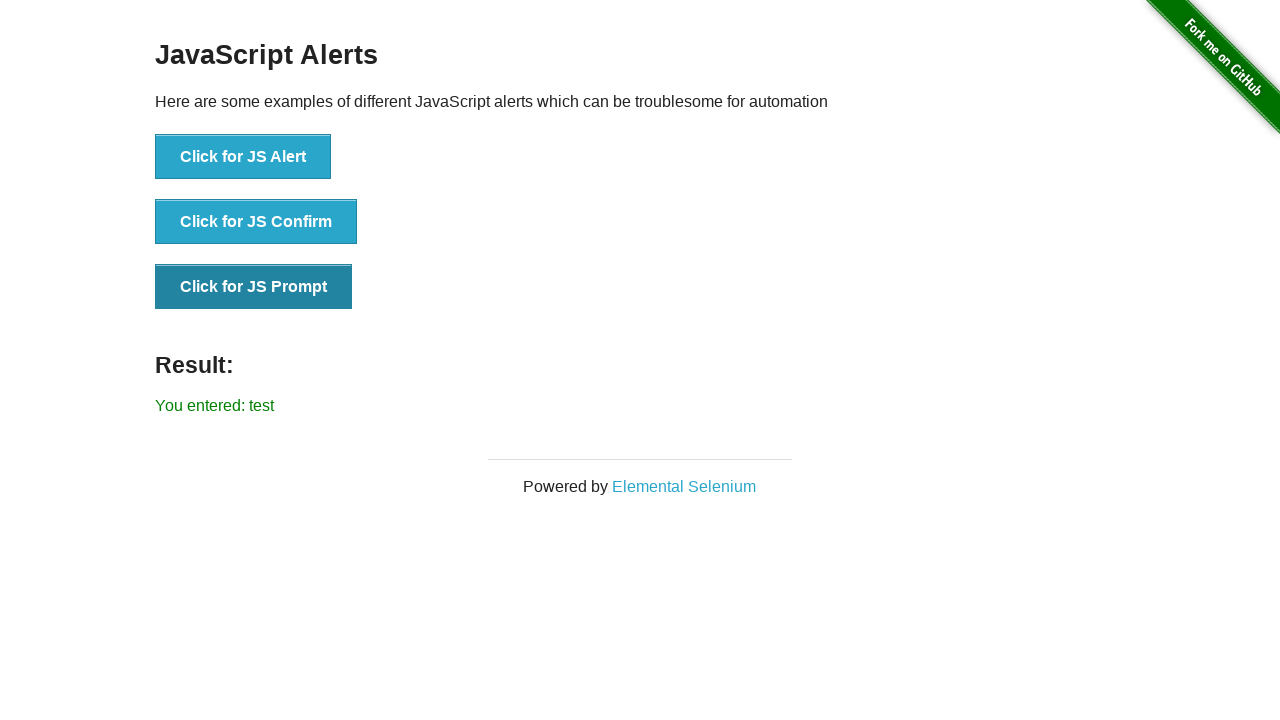

Verified that accepting the prompt with 'test' returned the correct result
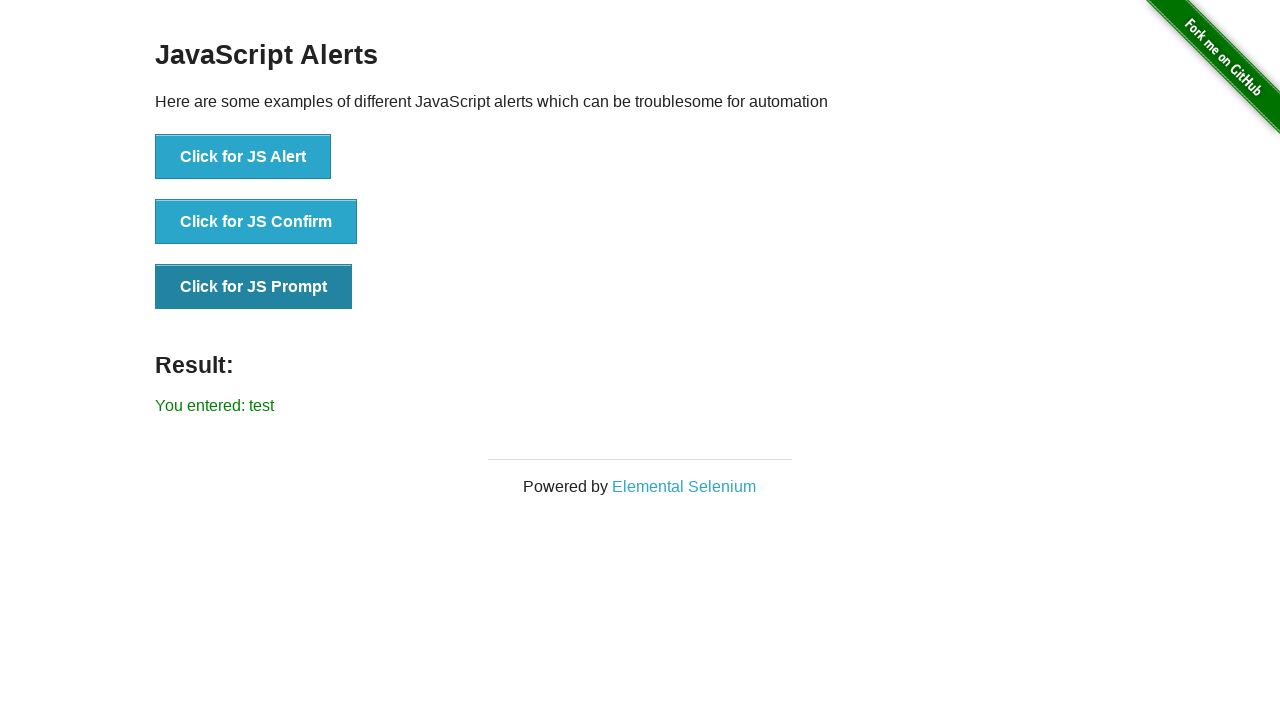

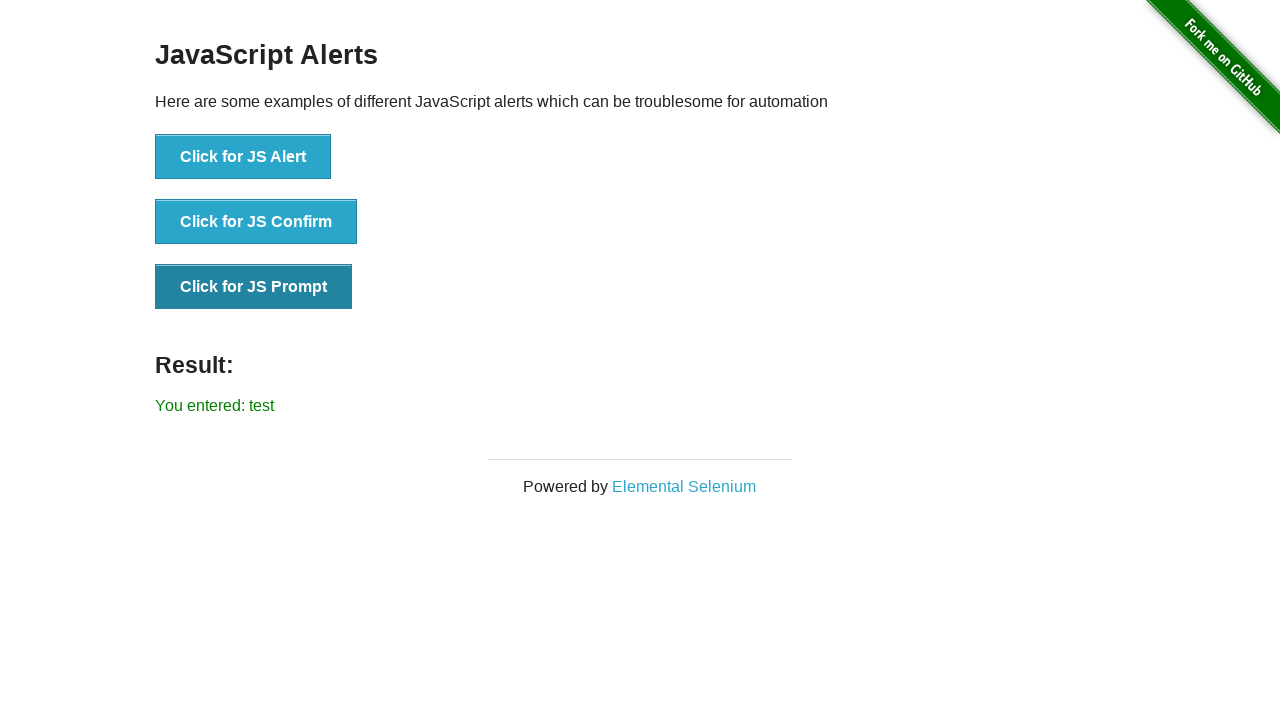